Tests dynamic content loading by clicking a start button and waiting for the finish element to appear with the expected "Hello World!" text.

Starting URL: http://the-internet.herokuapp.com/dynamic_loading/2

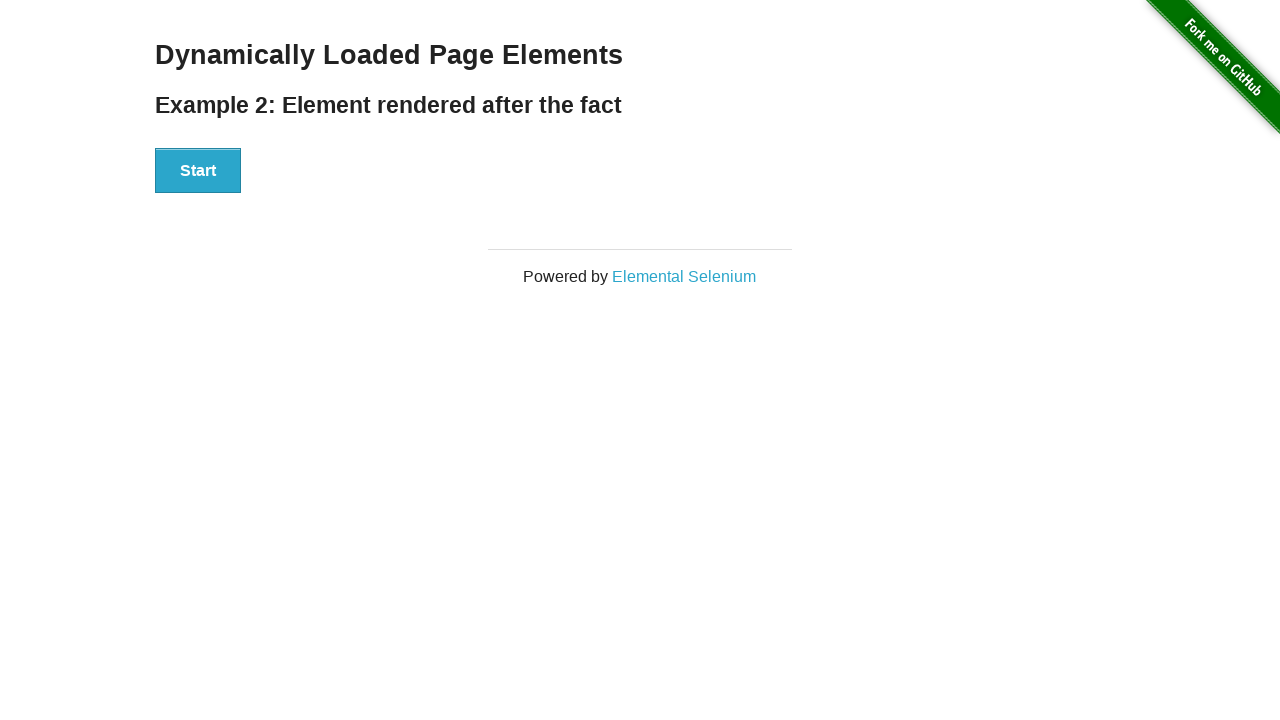

Clicked the start button to trigger dynamic loading at (198, 171) on #start button
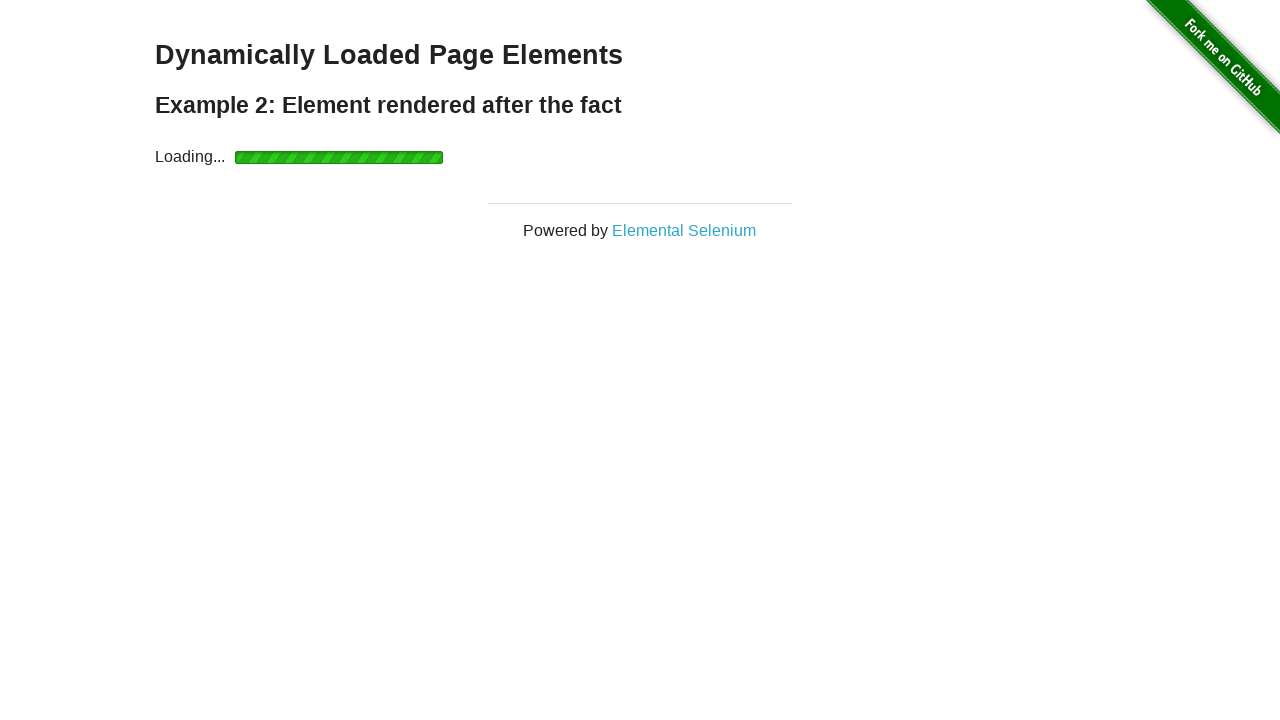

Waited for finish element to appear (dynamic content loaded)
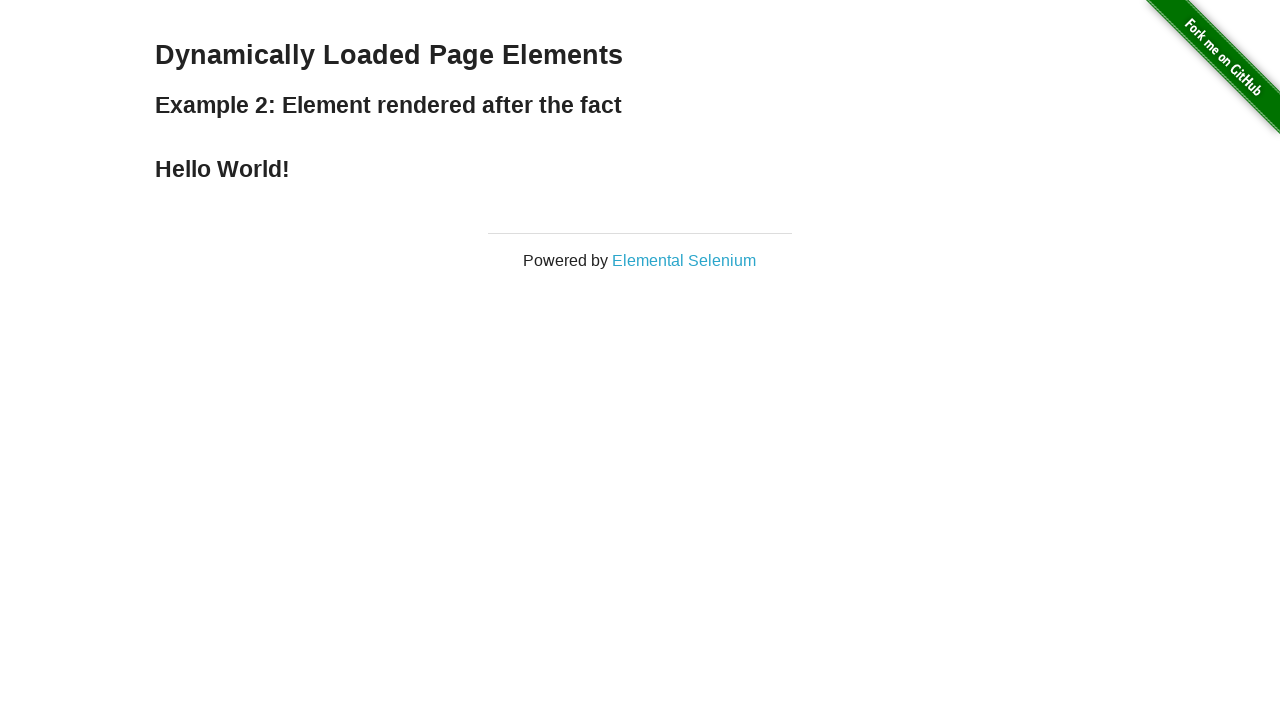

Located the finish element
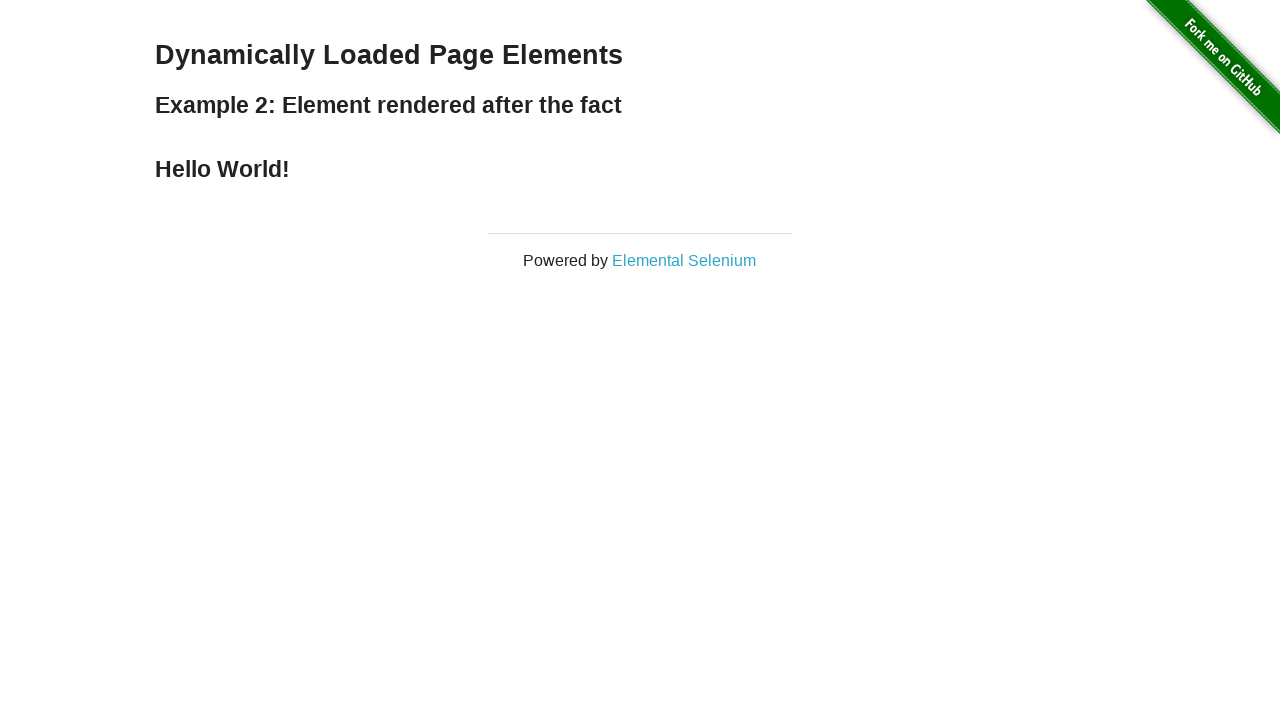

Verified finish element contains expected text 'Hello World!'
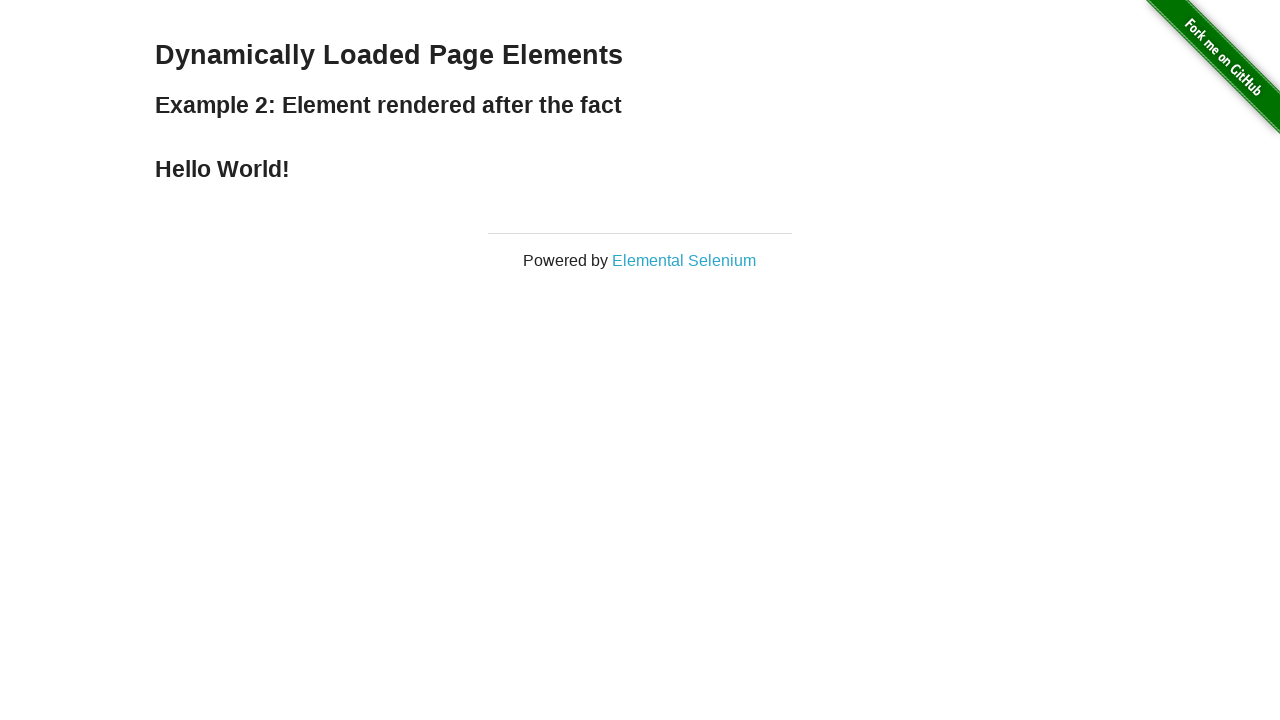

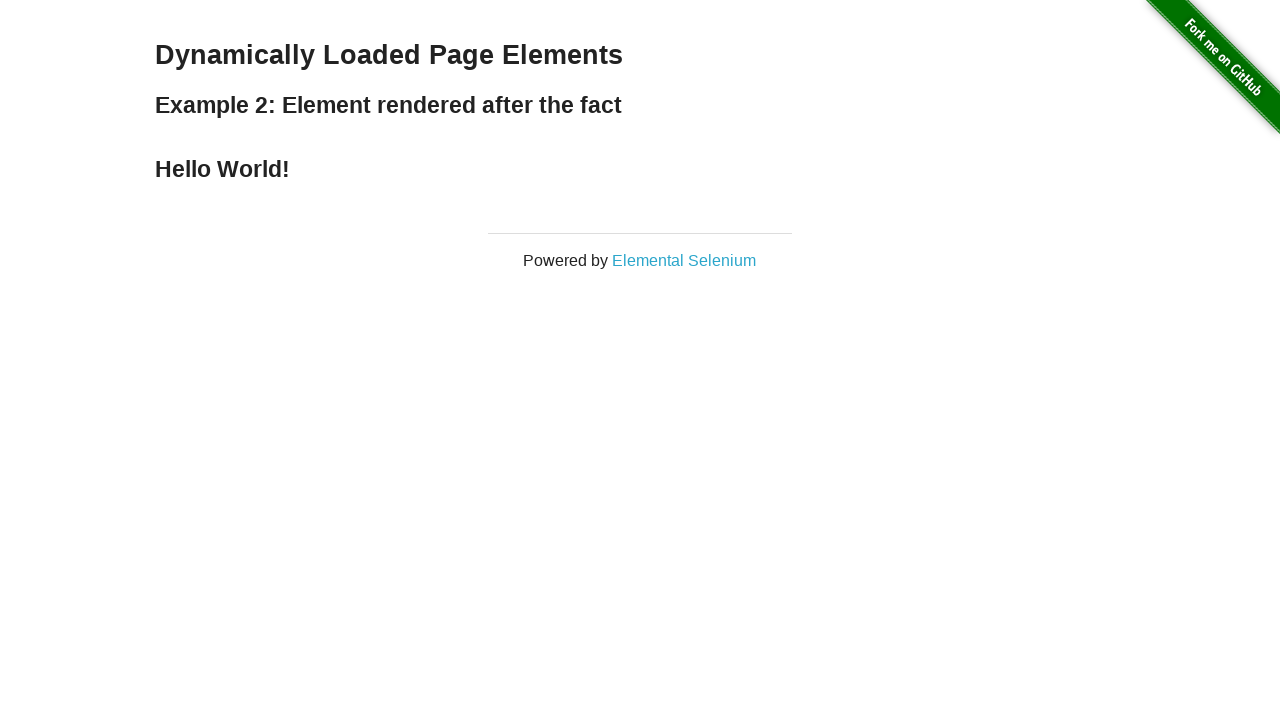